Tests dropdown selection by selecting the purple option using visible text from the old select menu

Starting URL: https://demoqa.com/select-menu

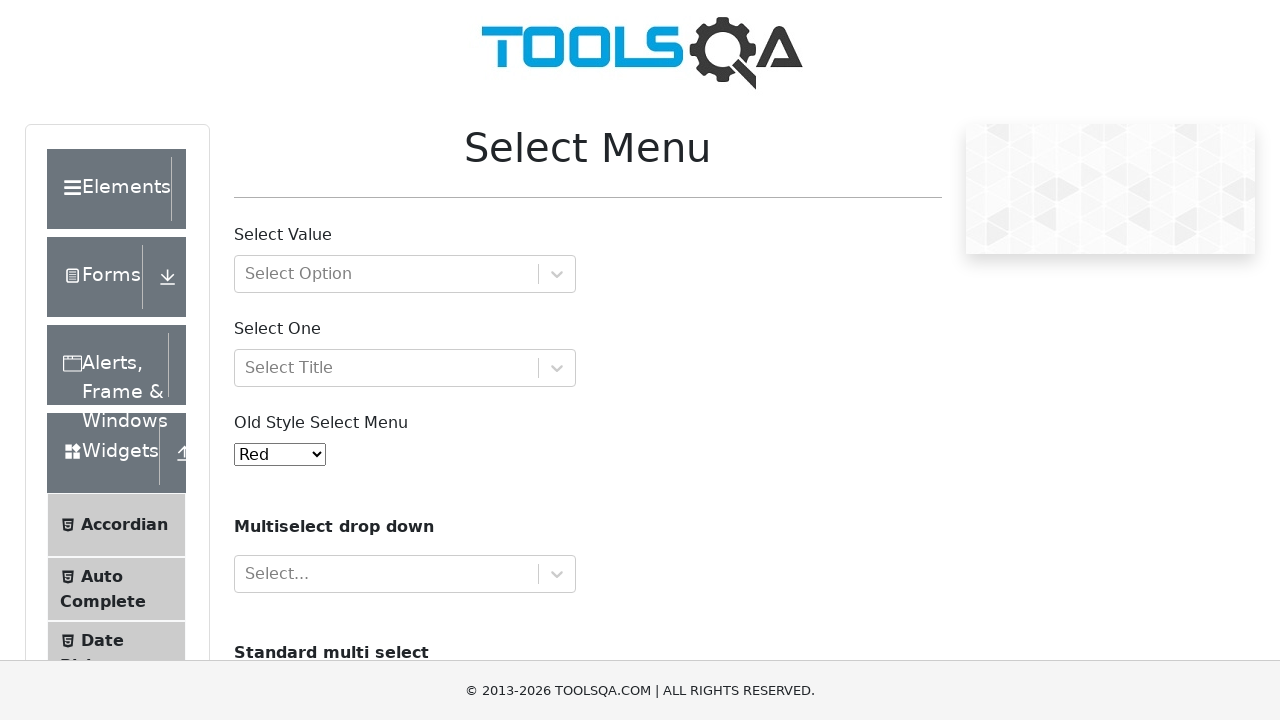

Located the old select menu dropdown element
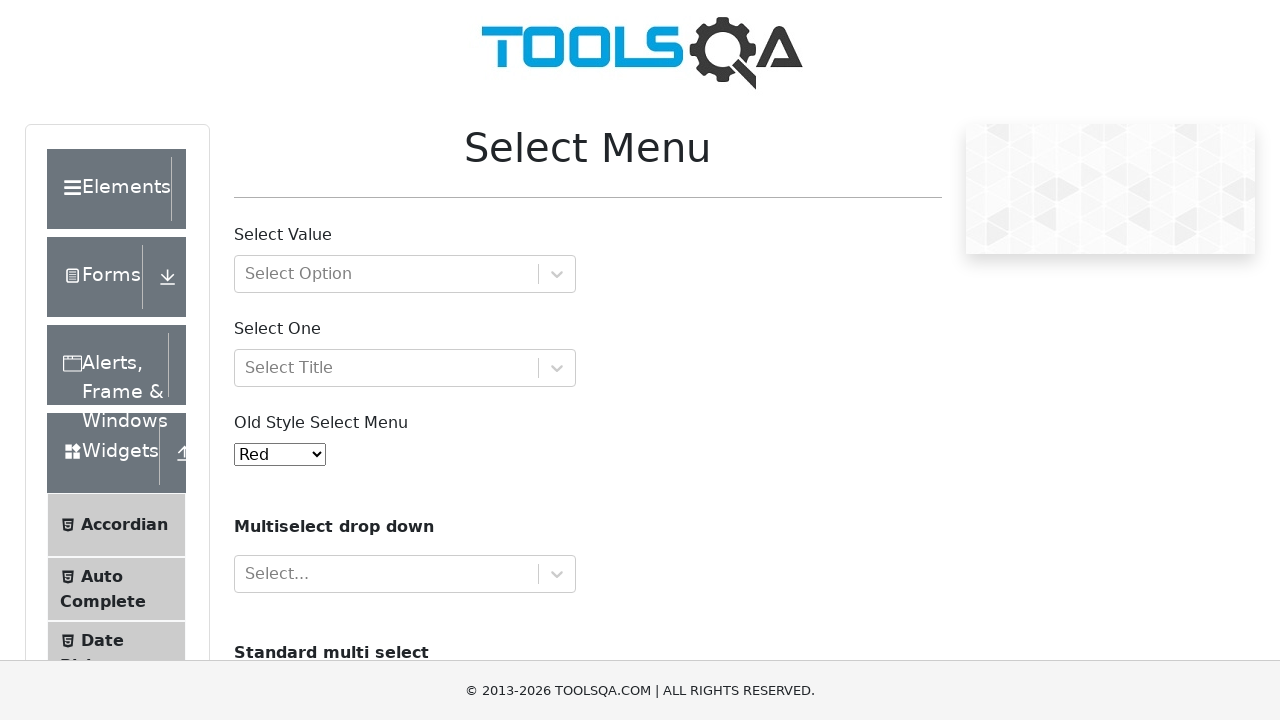

Selected Purple option from the dropdown by visible text on #oldSelectMenu
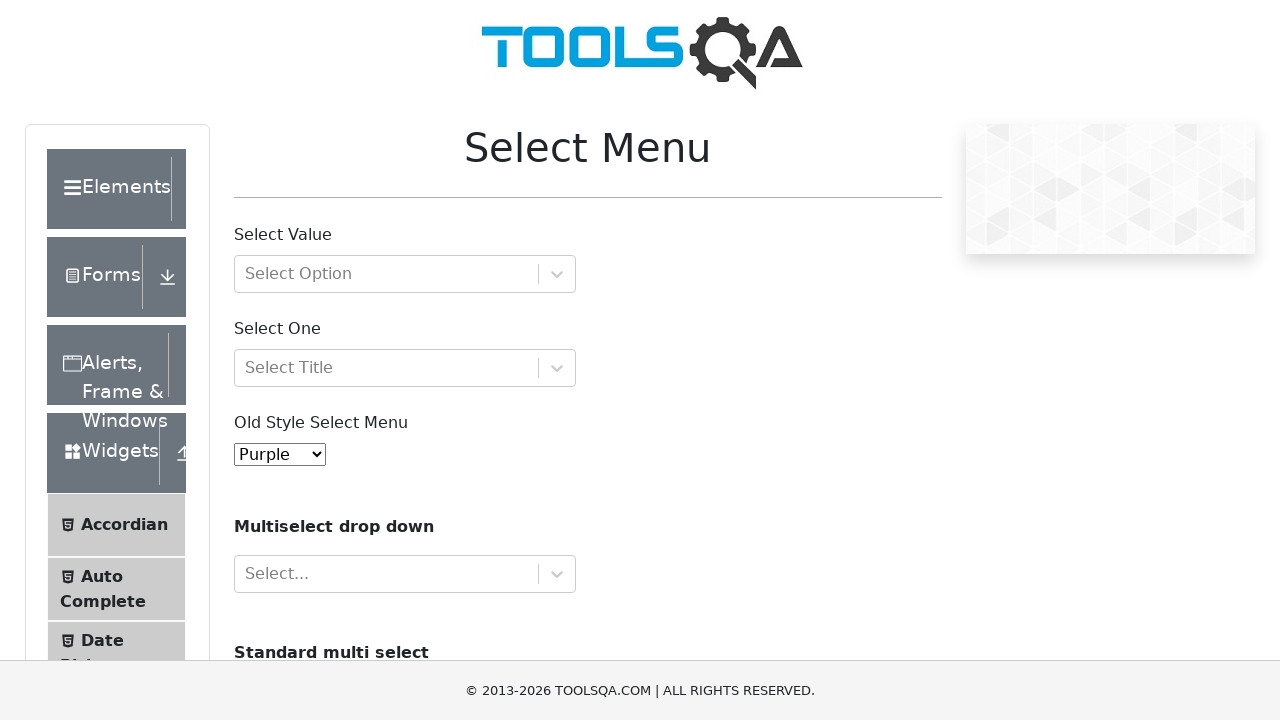

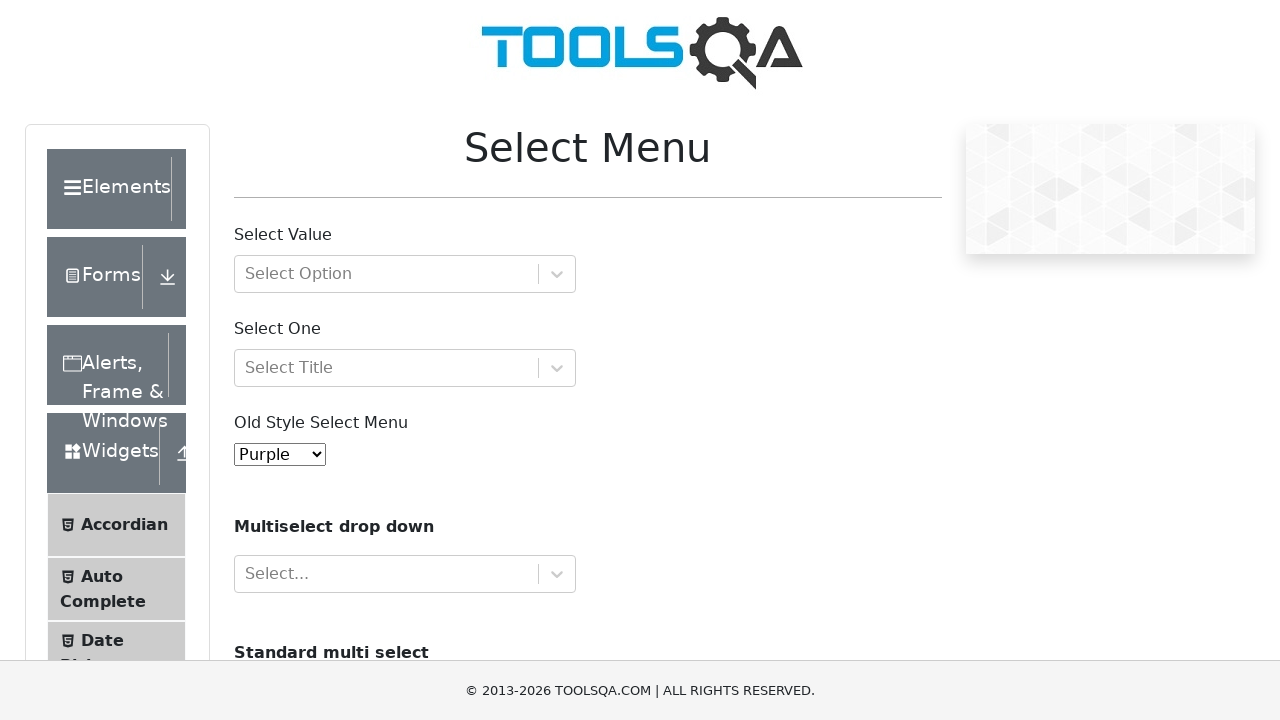